Tests search functionality on OpenCart demo site by searching for "mac" and verifying that search results are displayed

Starting URL: http://opencart.abstracta.us/

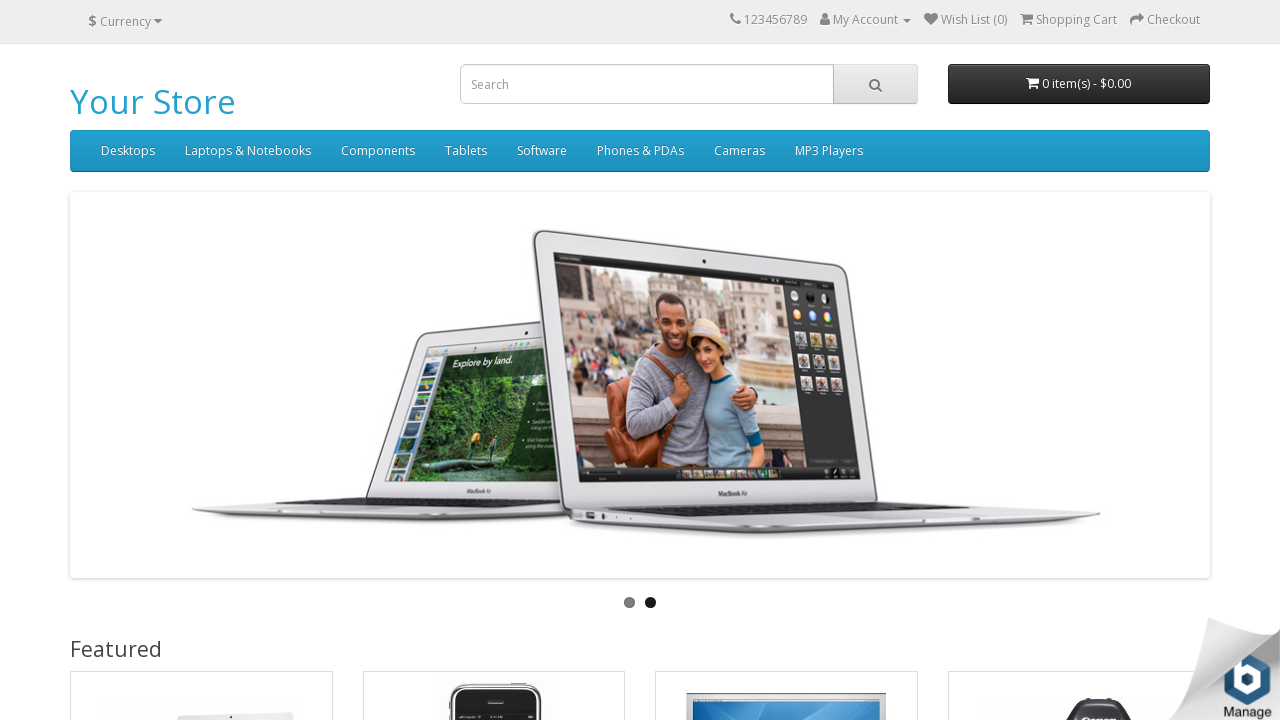

Filled search field with 'mac' on input[name='search']
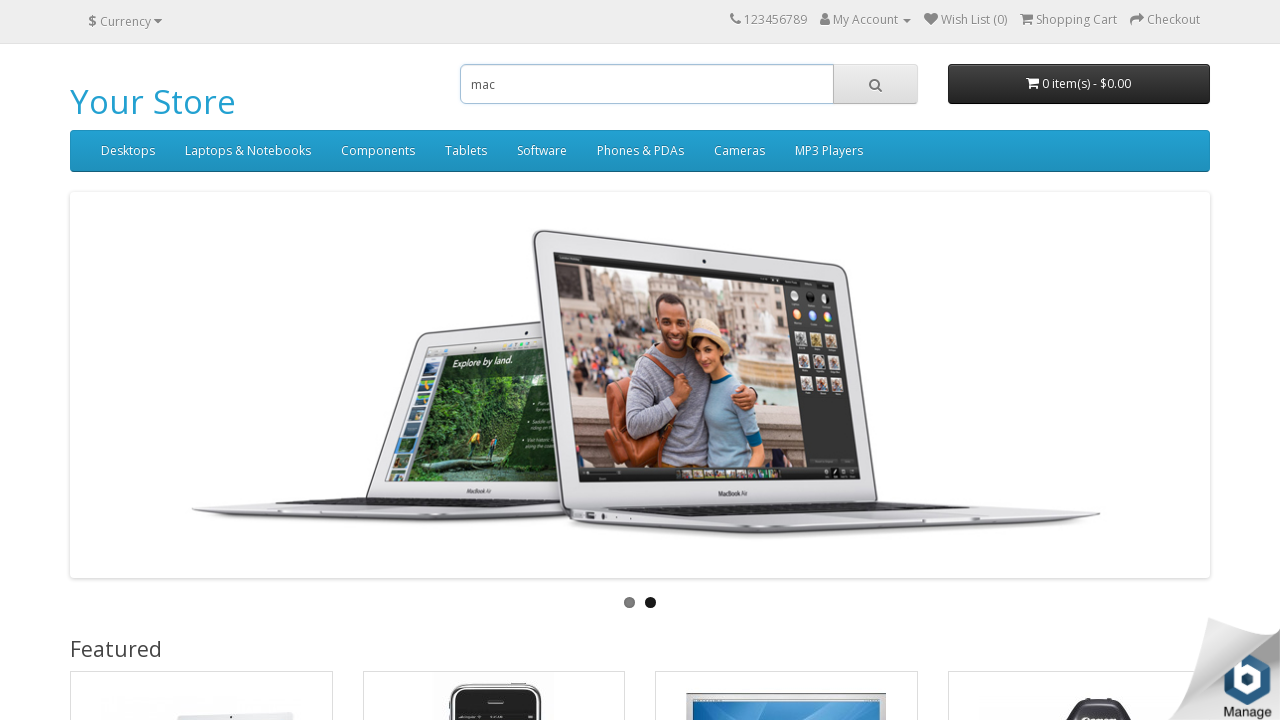

Pressed Enter to submit search query on input[name='search']
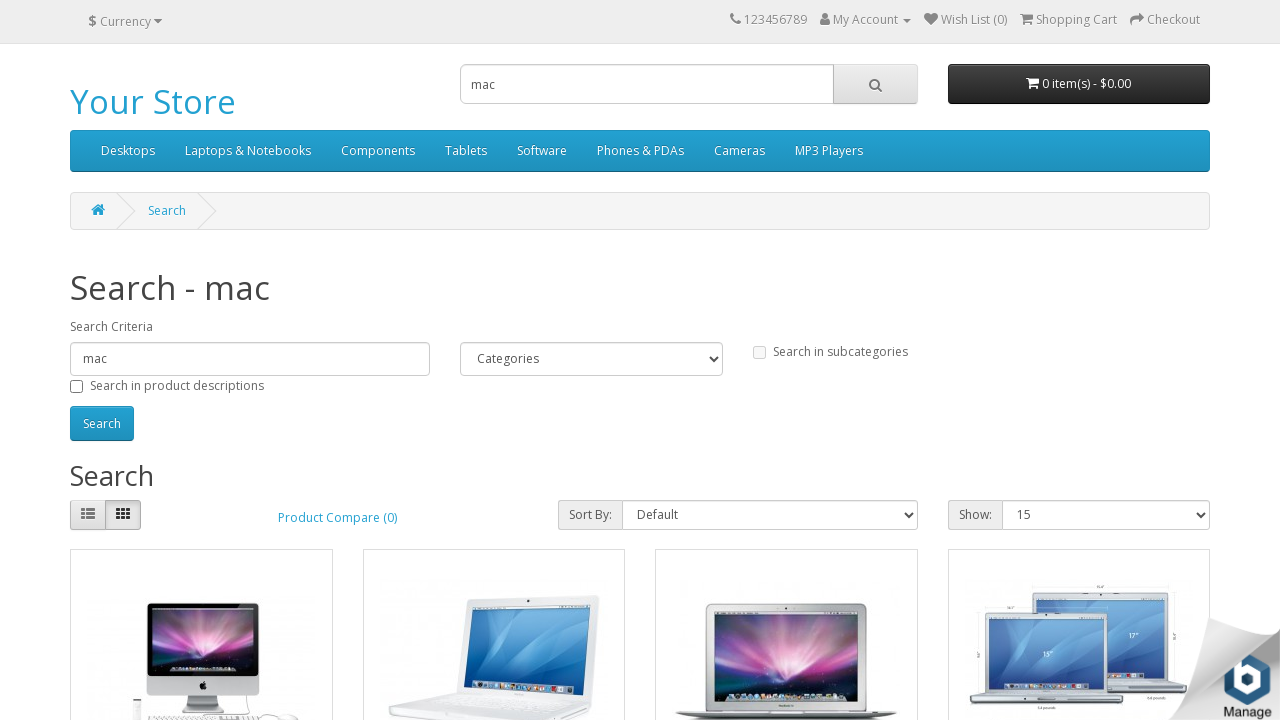

Search results loaded successfully
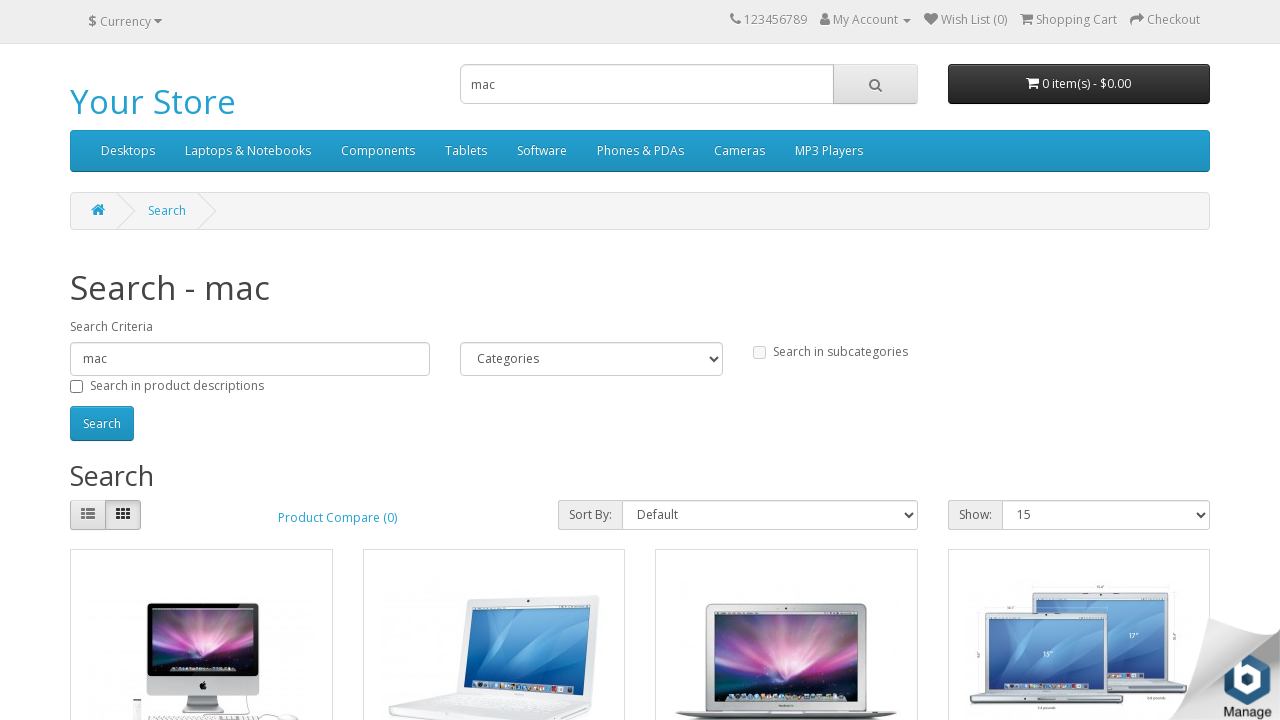

Retrieved all search result titles
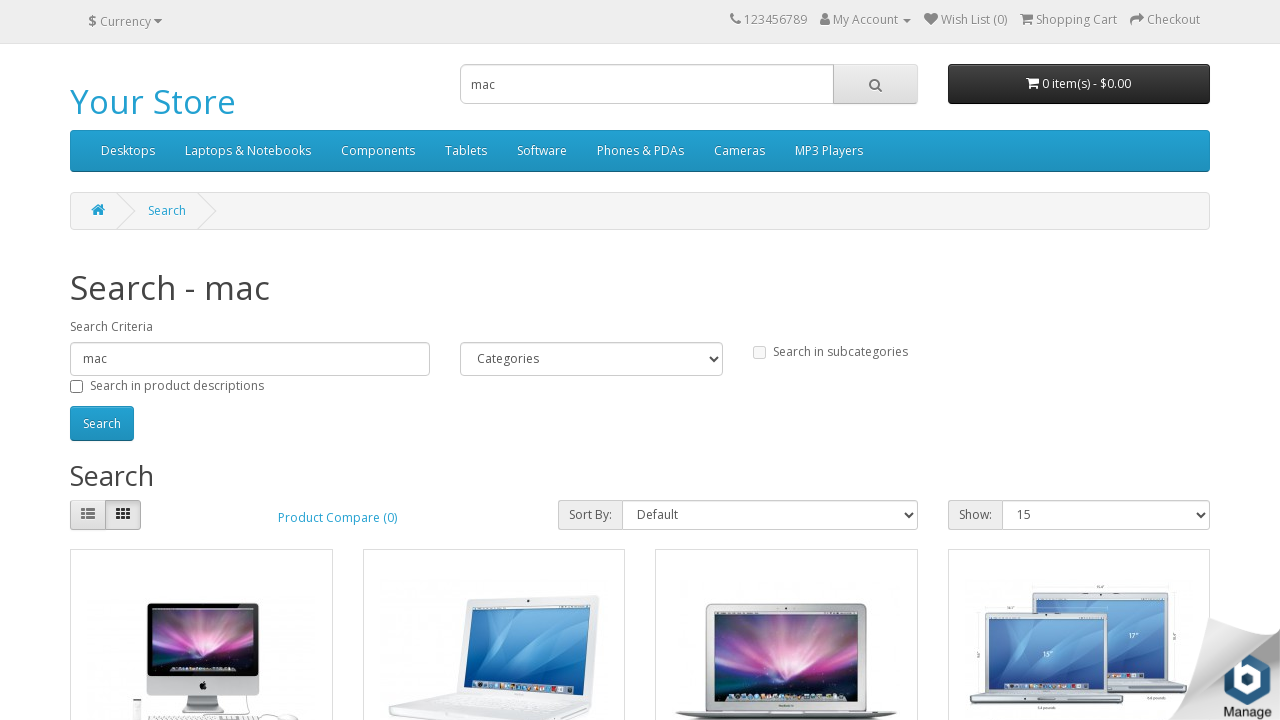

Verified that search results are displayed (assertion passed)
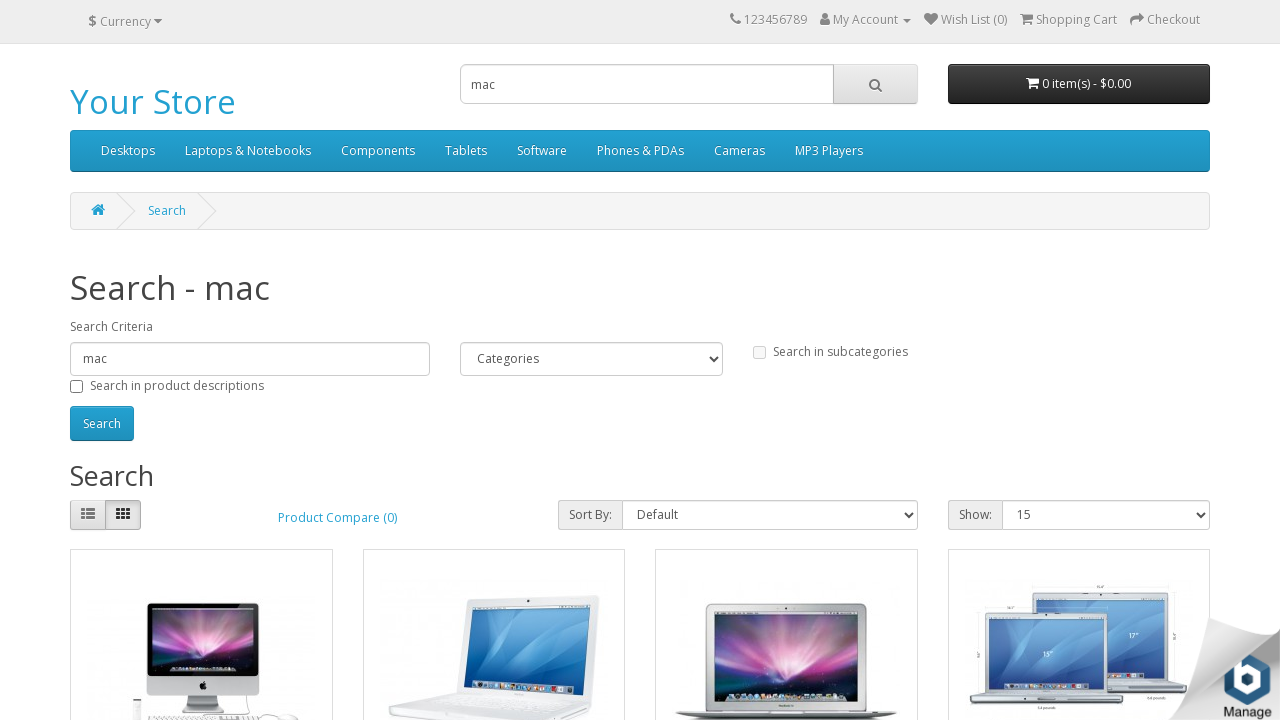

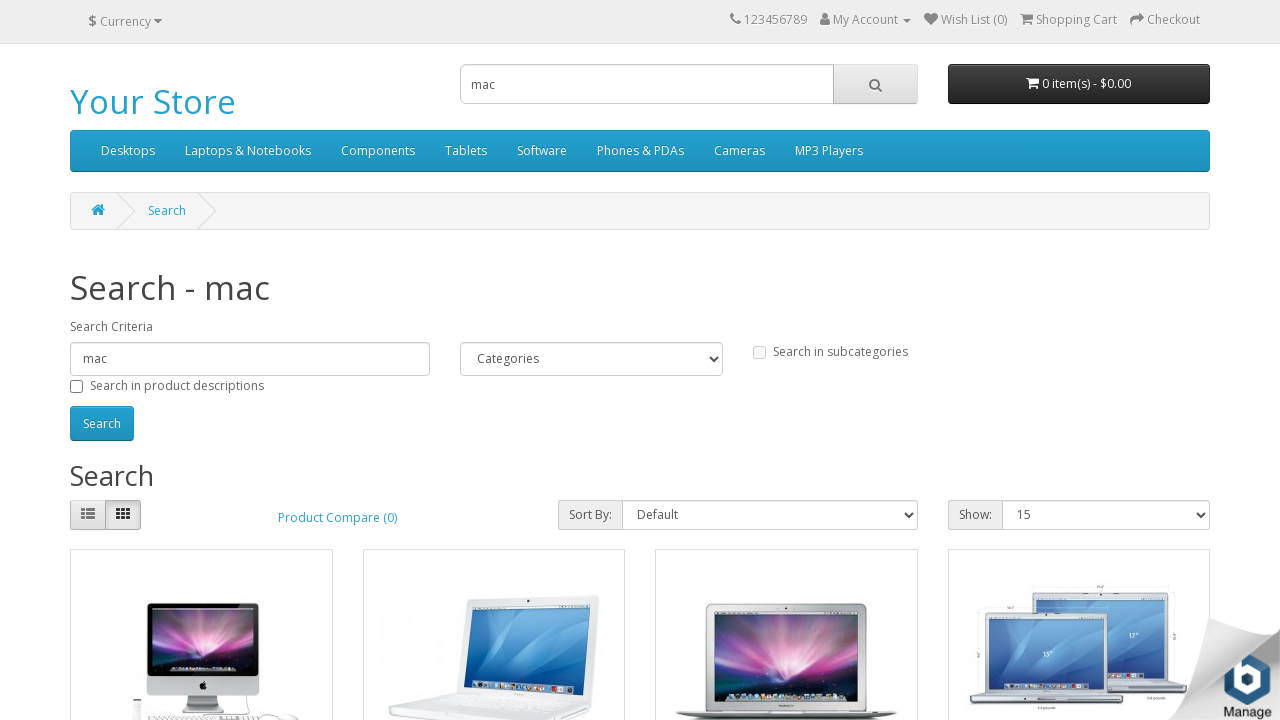